Navigates to a shopping site and adds a specific product (Cauliflower) to the cart by finding it among all products and clicking its add button

Starting URL: https://rahulshettyacademy.com/seleniumPractise/#/

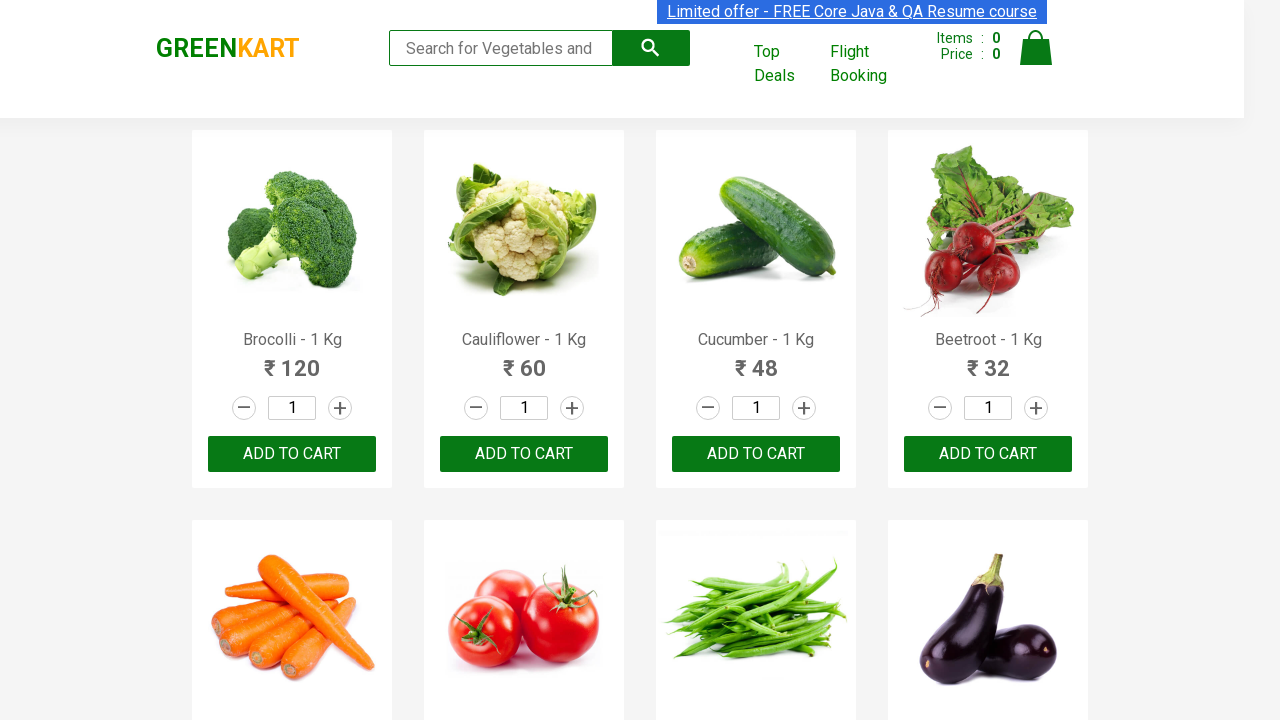

Waited for products to load on the page
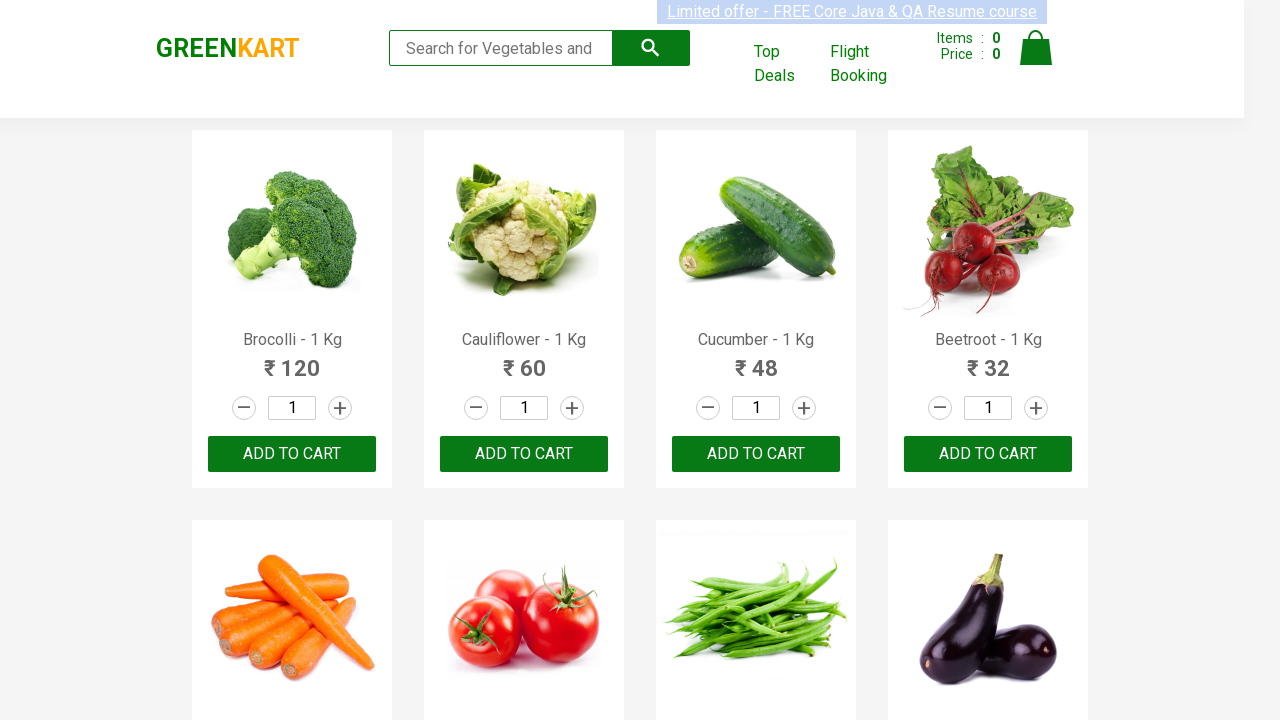

Located all product elements on the page
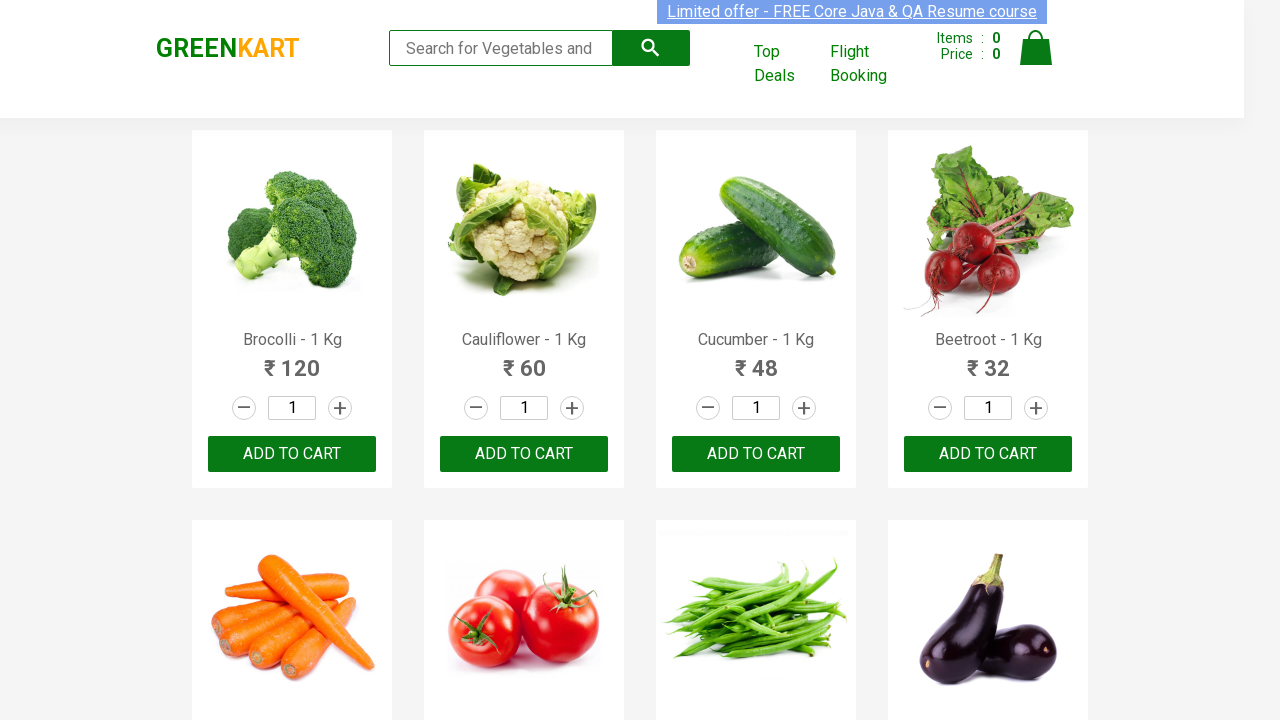

Retrieved product text: Brocolli - 1 Kg
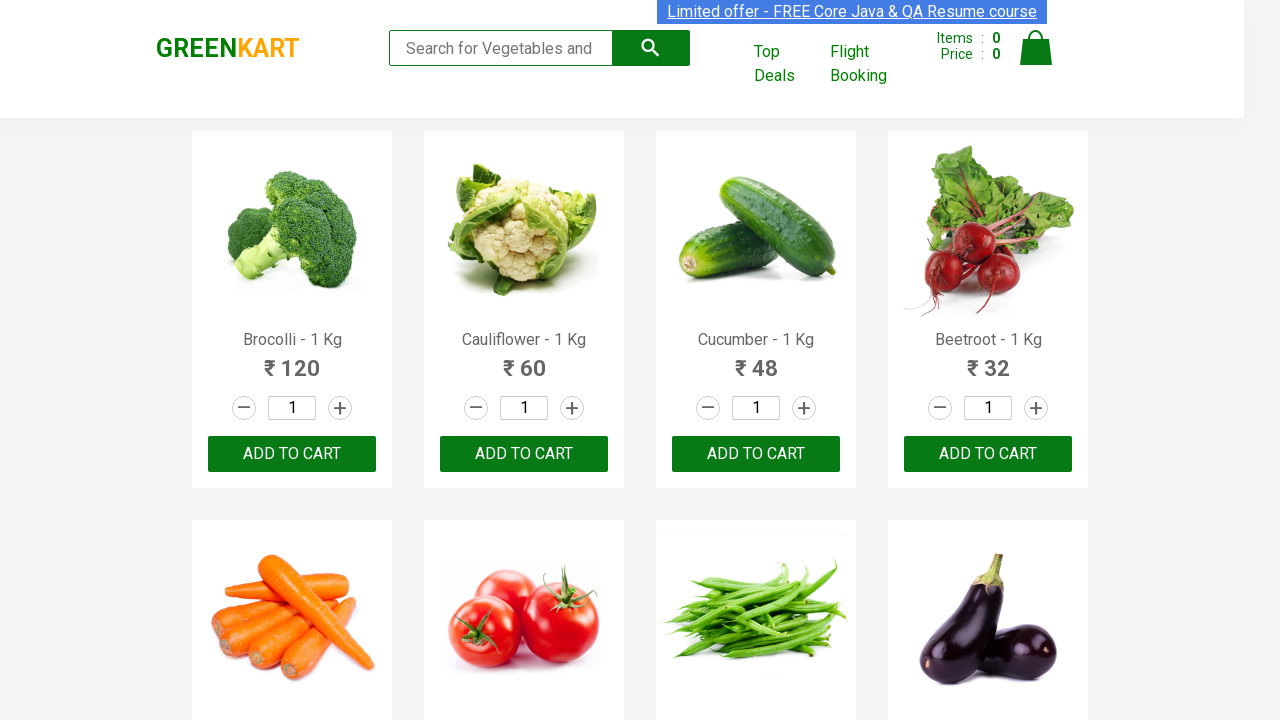

Retrieved product text: Cauliflower - 1 Kg
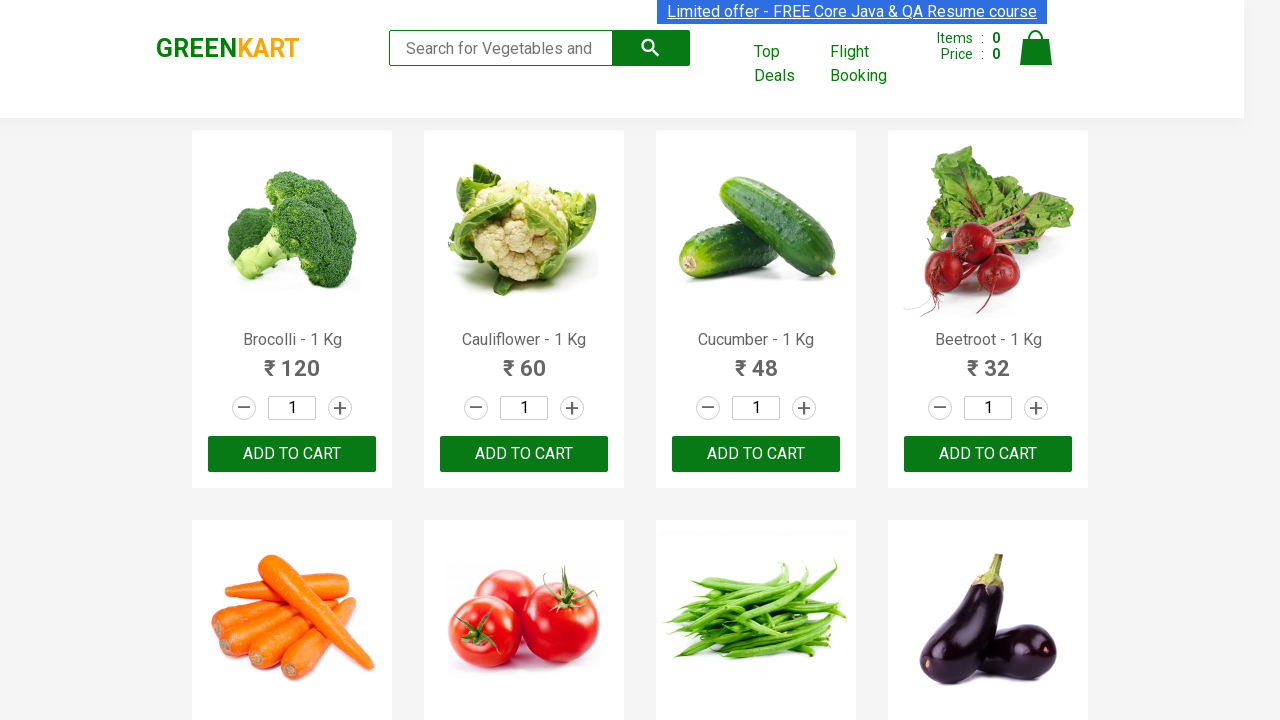

Found Cauliflower product and clicked its add to cart button at (524, 454) on div.product >> nth=1 >> div button
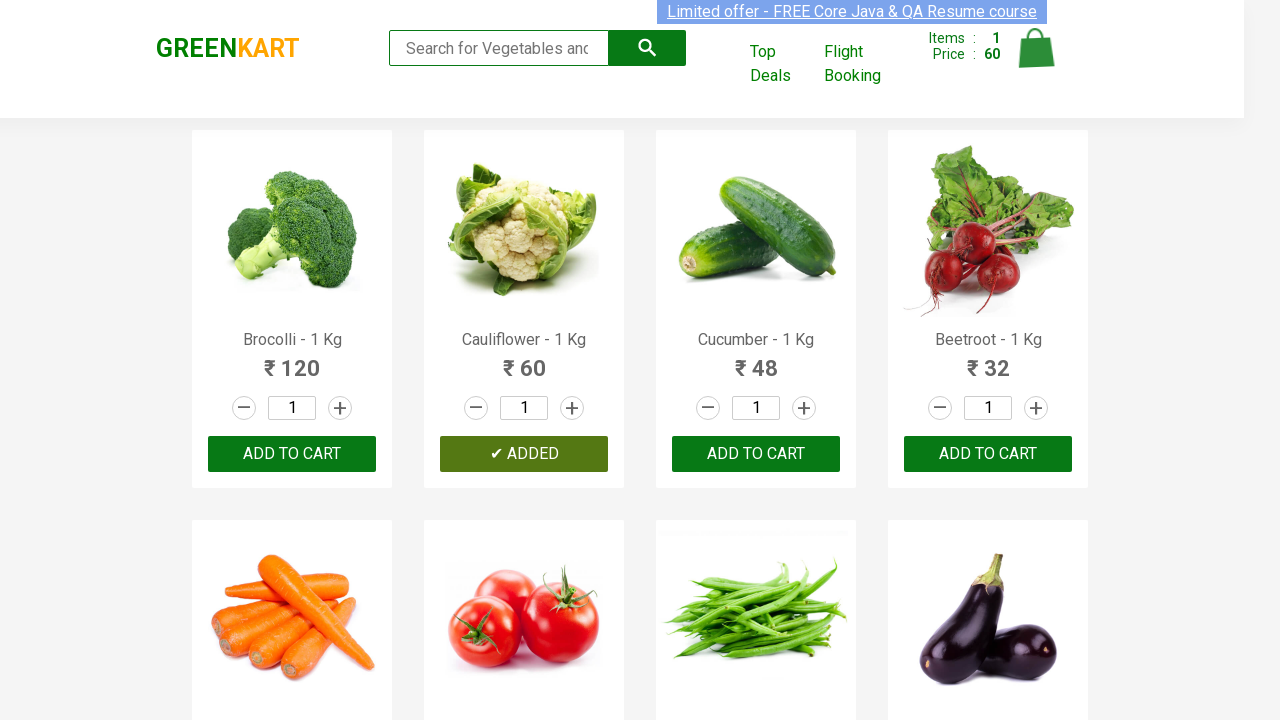

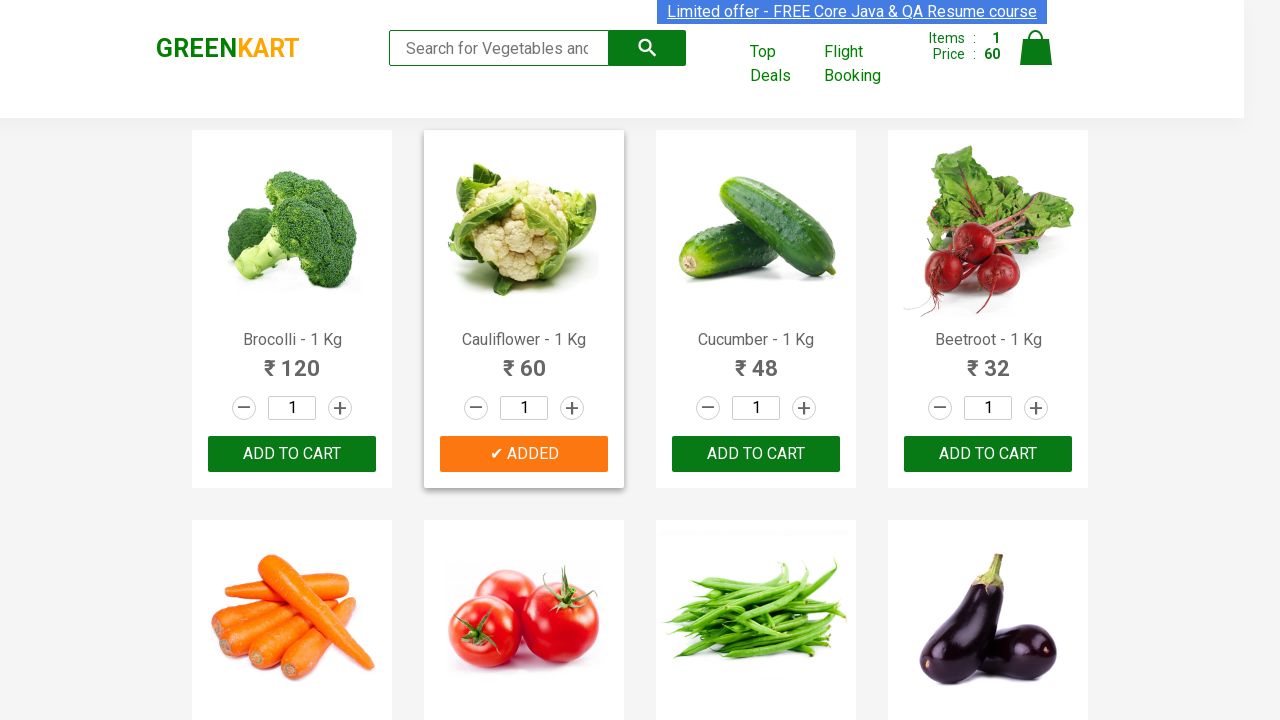